Navigates to Selenium demo site and clicks on the web-form.html link to verify navigation to Web form page

Starting URL: https://www.selenium.dev/selenium/web/index.html

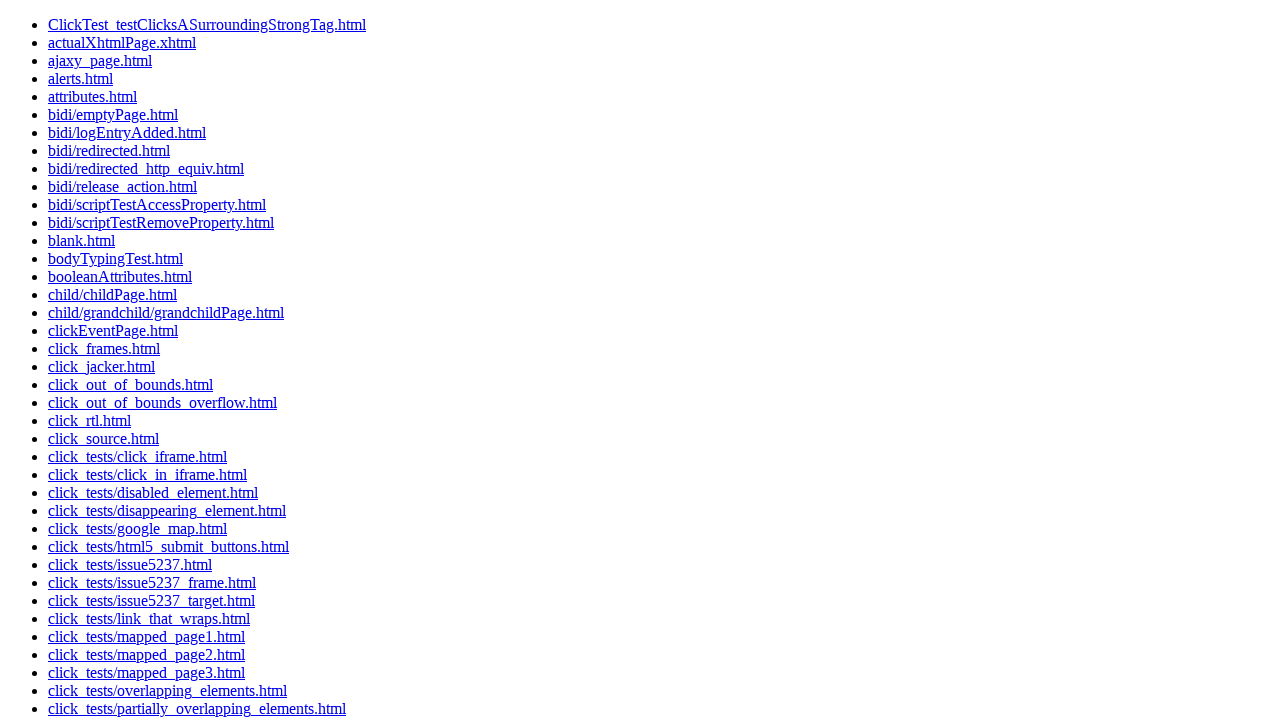

Clicked on web-form.html link at (95, 586) on a[href='web-form.html']
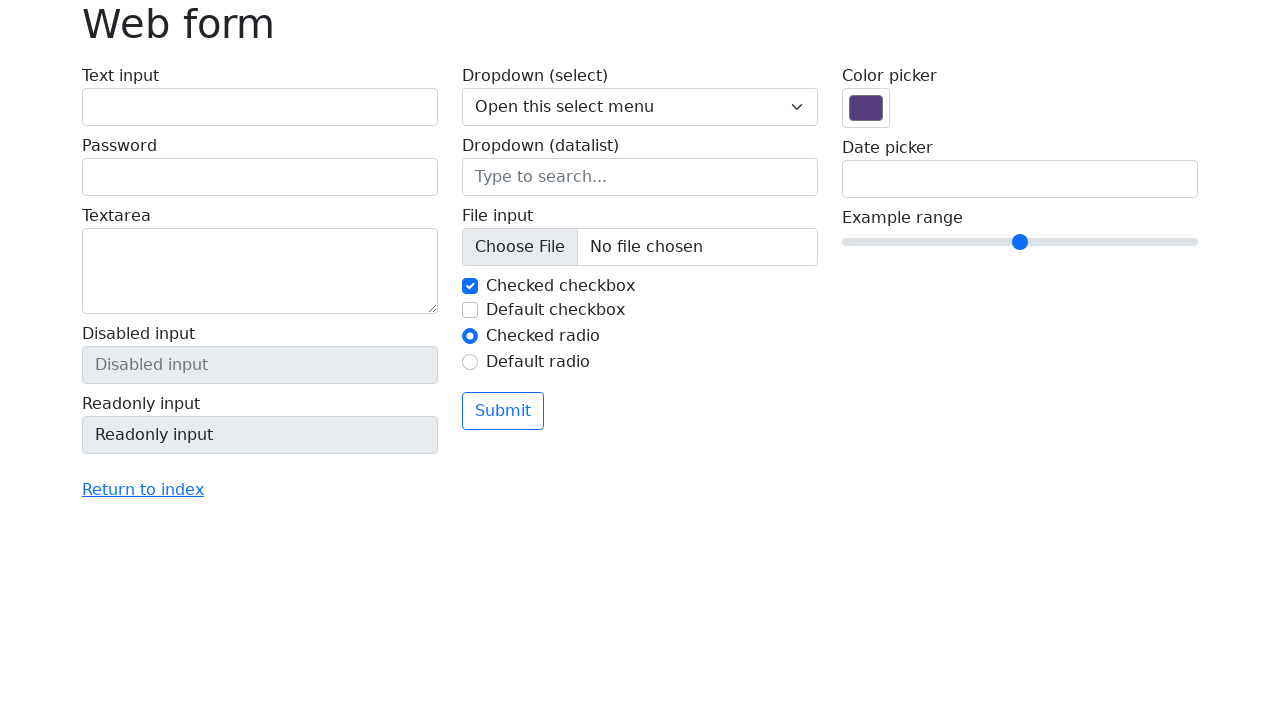

Successfully navigated to Web form page
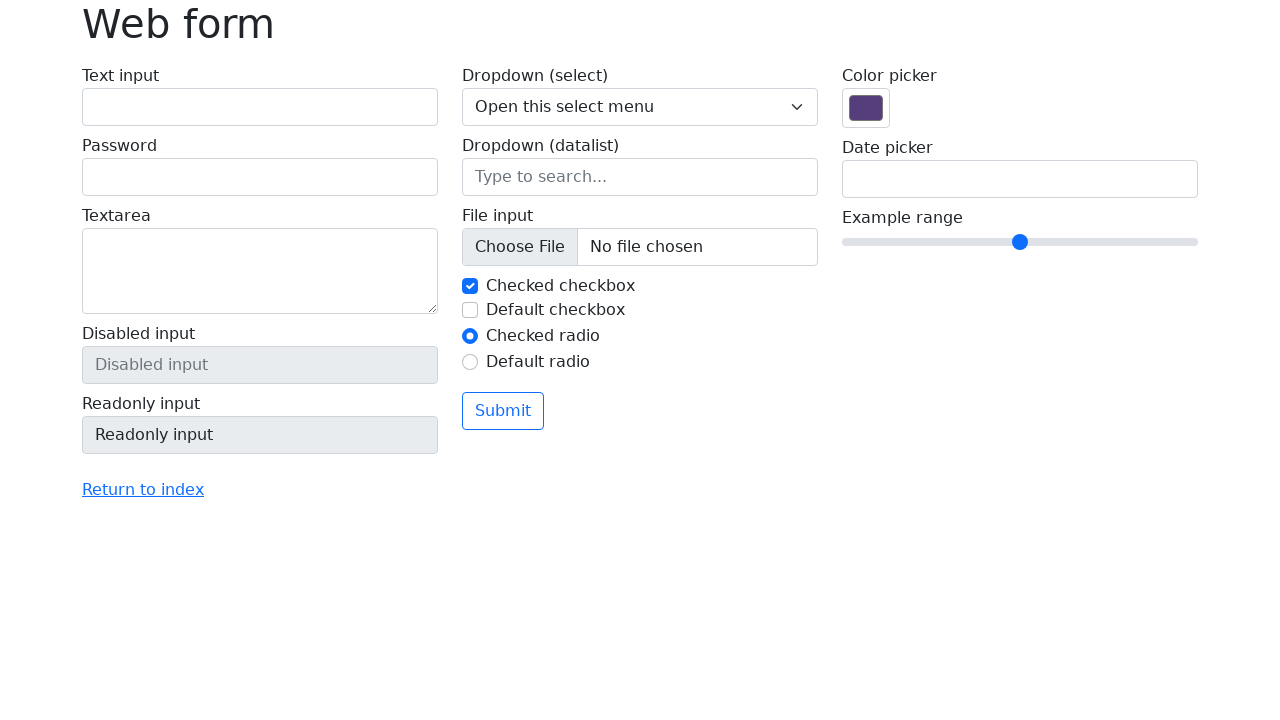

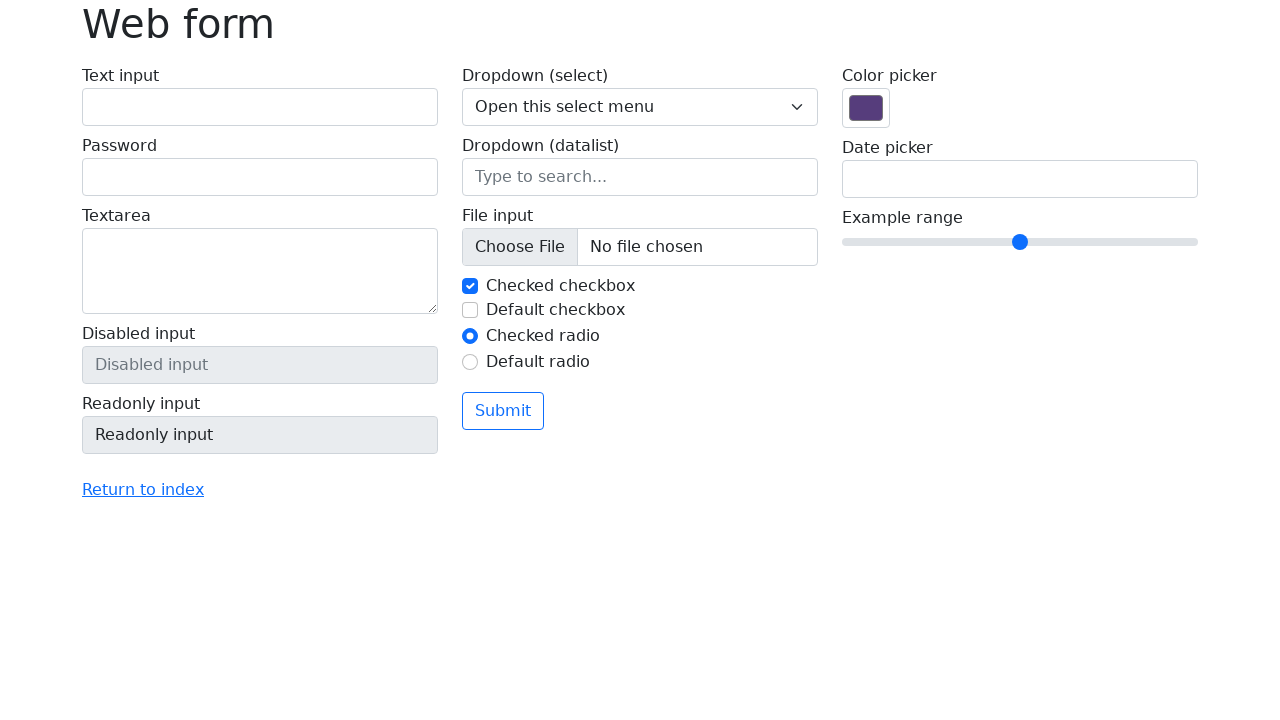